Tests checkbox functionality by checking the selection state of a checkbox before and after clicking it

Starting URL: https://the-internet.herokuapp.com/checkboxes

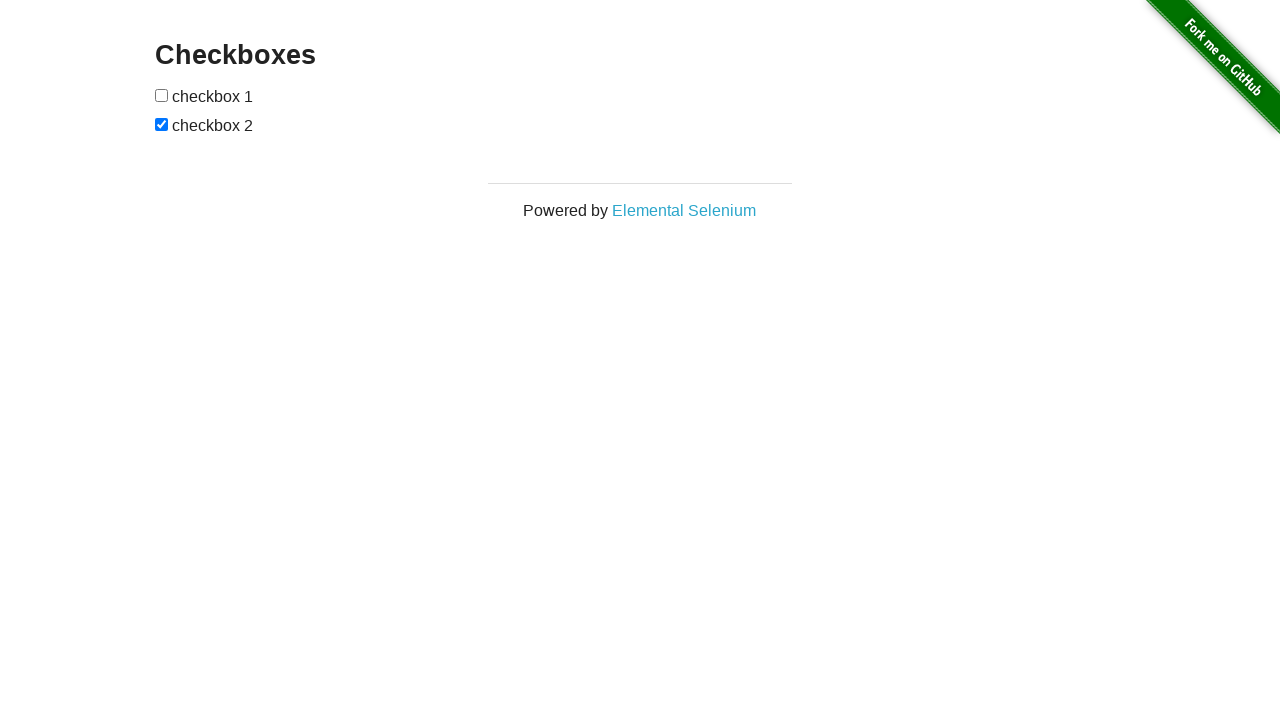

Located the first checkbox element on the page
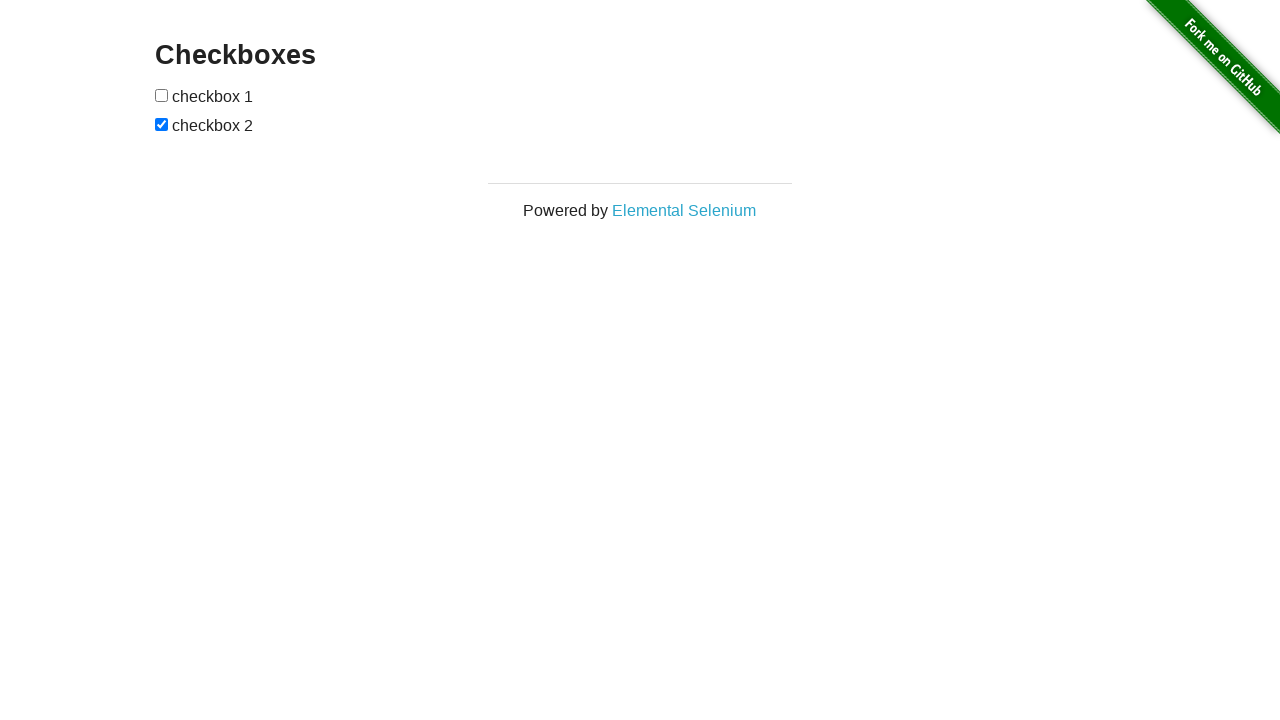

Checked initial checkbox state: False
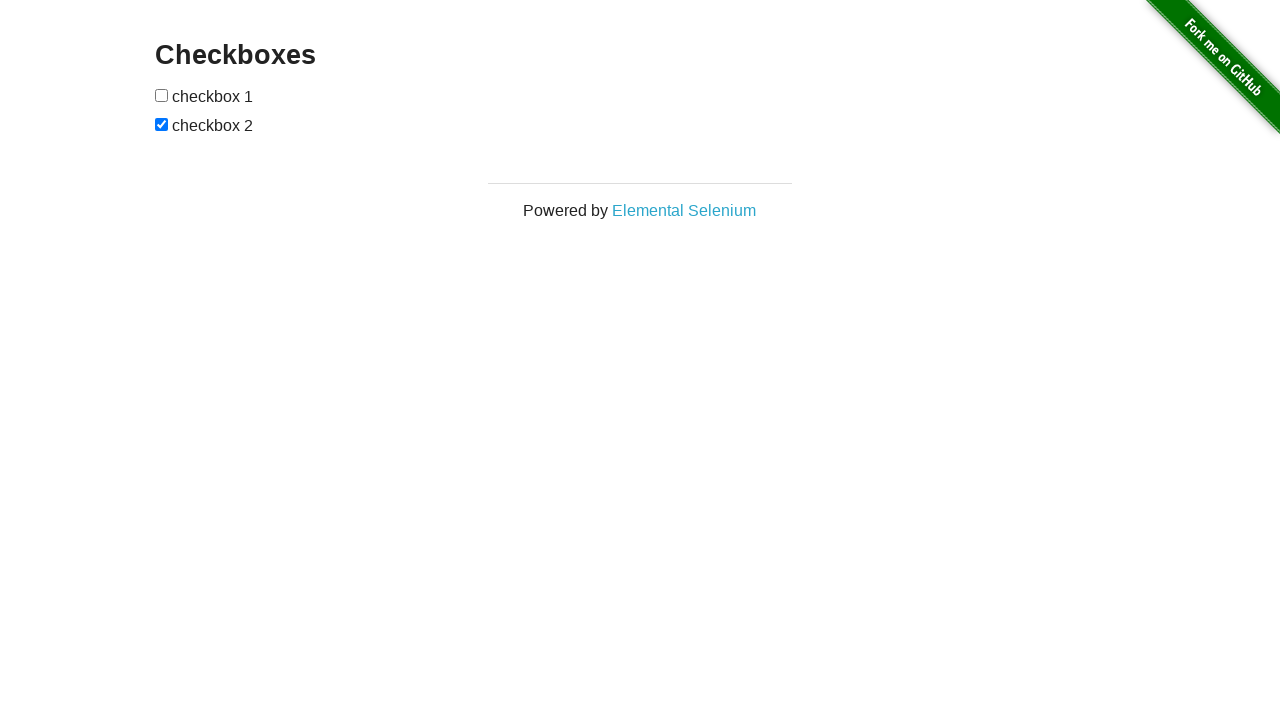

Clicked the checkbox to toggle its state at (162, 95) on (//form[@id='checkboxes']/input)[1]
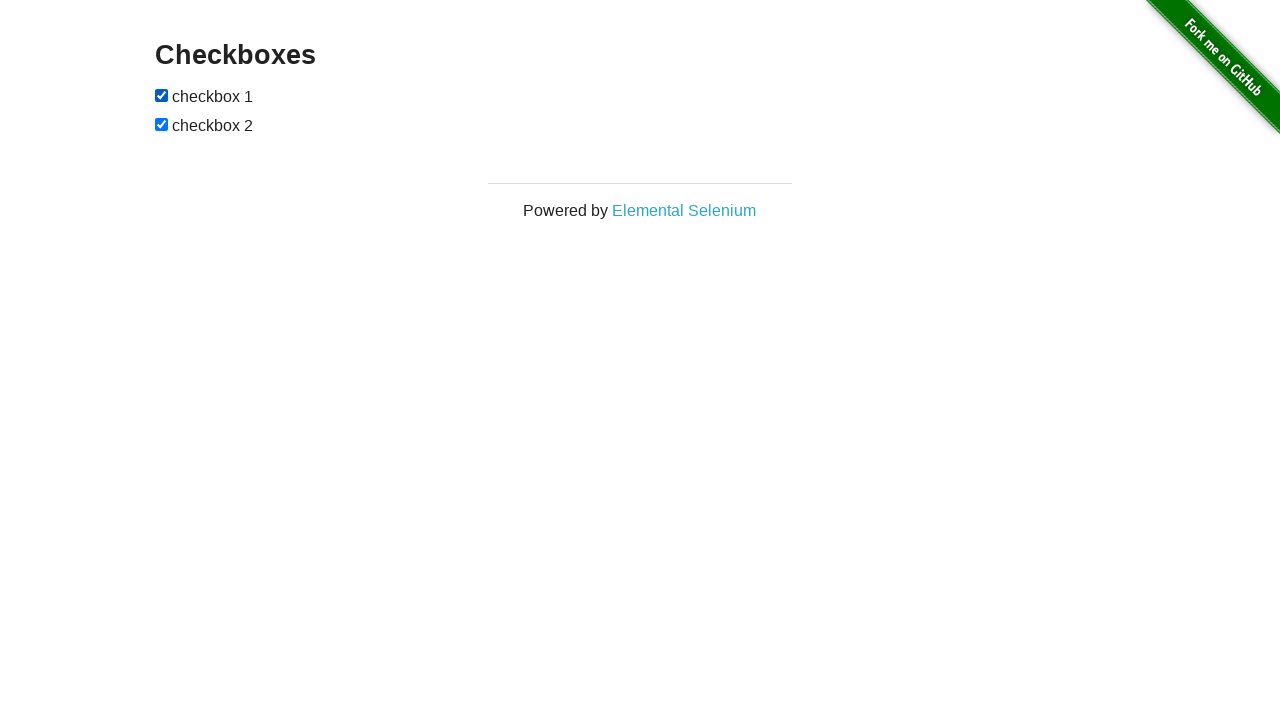

Checked final checkbox state: True
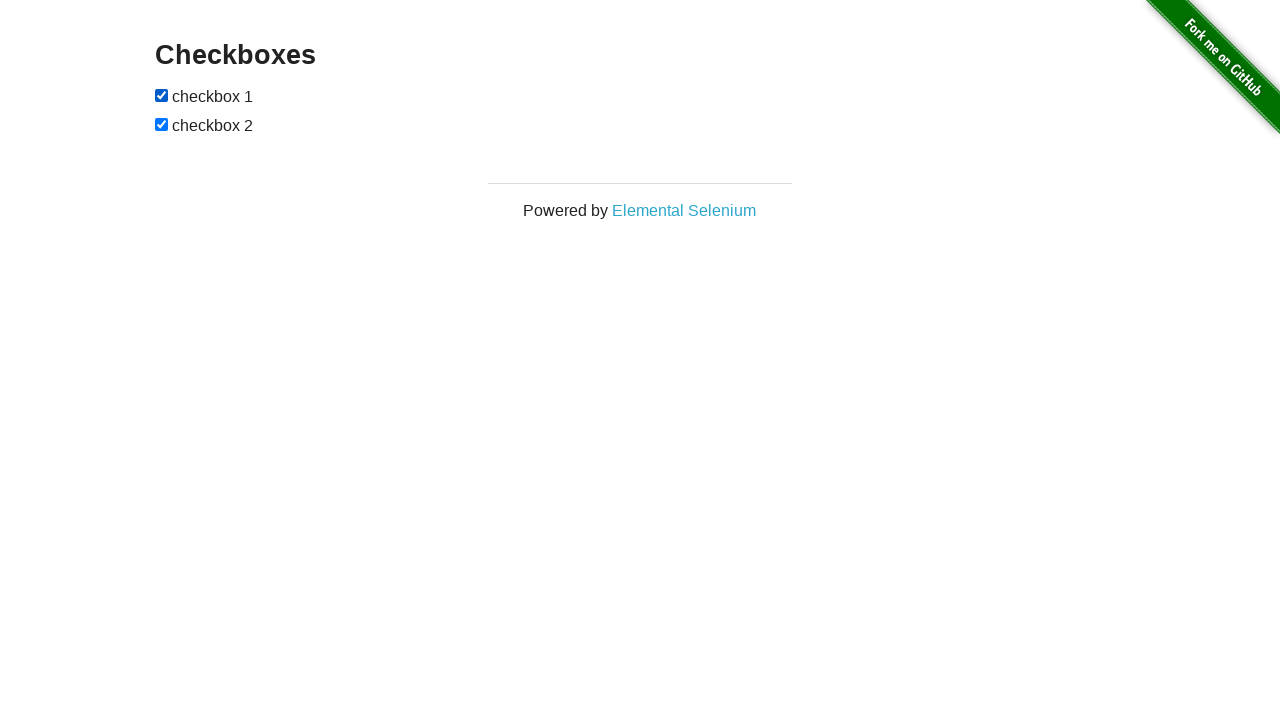

Verified that checkbox state changed from initial state
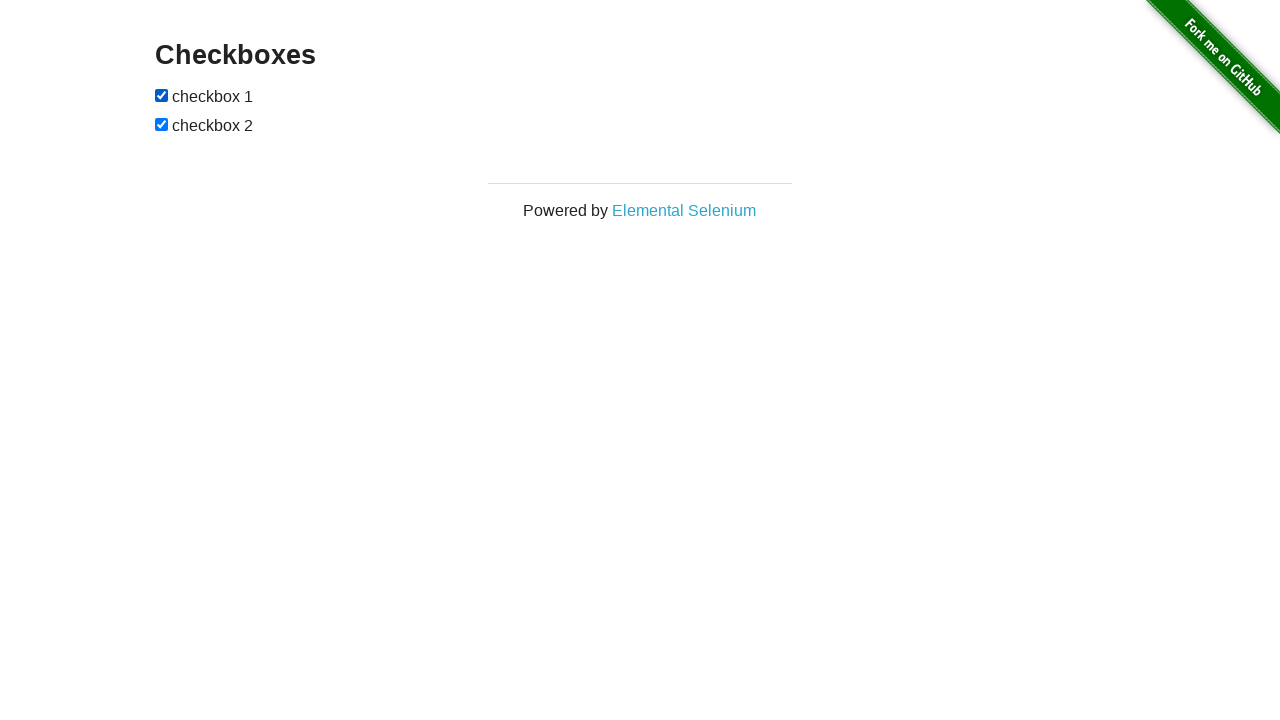

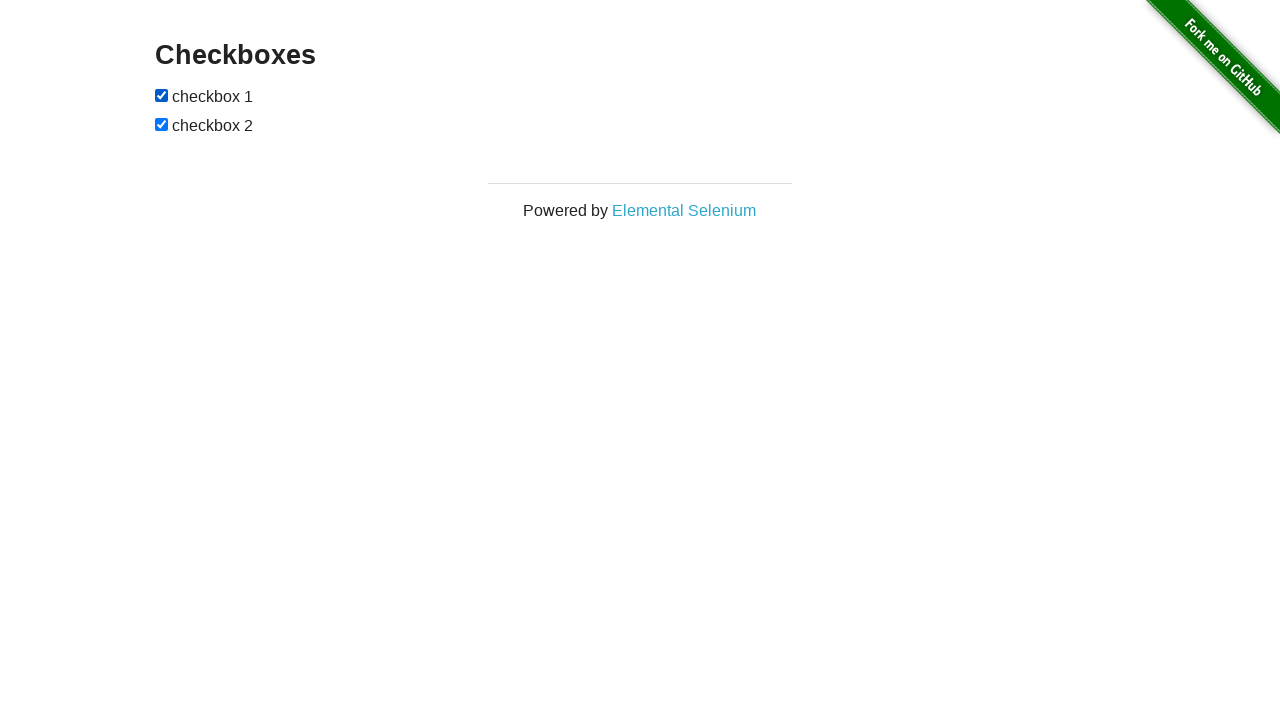